Navigates to the Star-Telegram newspaper website, maximizes the window, and performs vertical and horizontal scrolling actions to test page scroll functionality.

Starting URL: https://www.star-telegram.com/

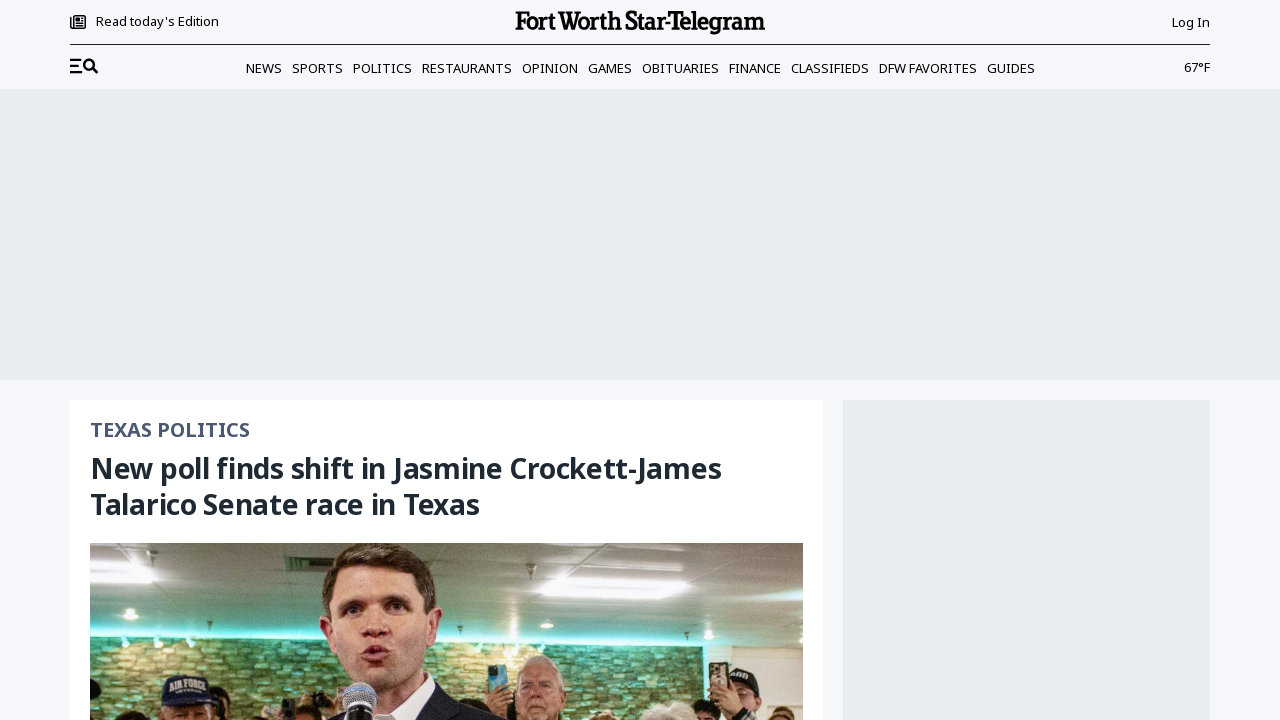

Retrieved current URL from Star-Telegram homepage
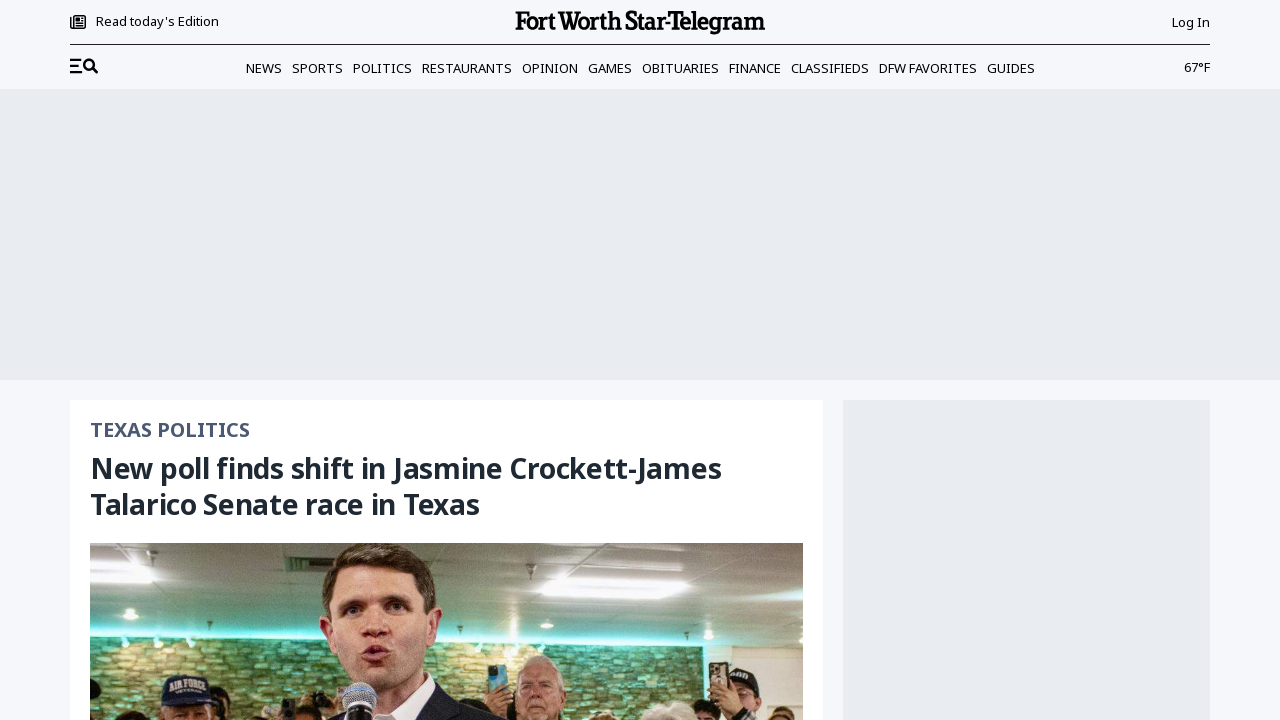

Retrieved page title
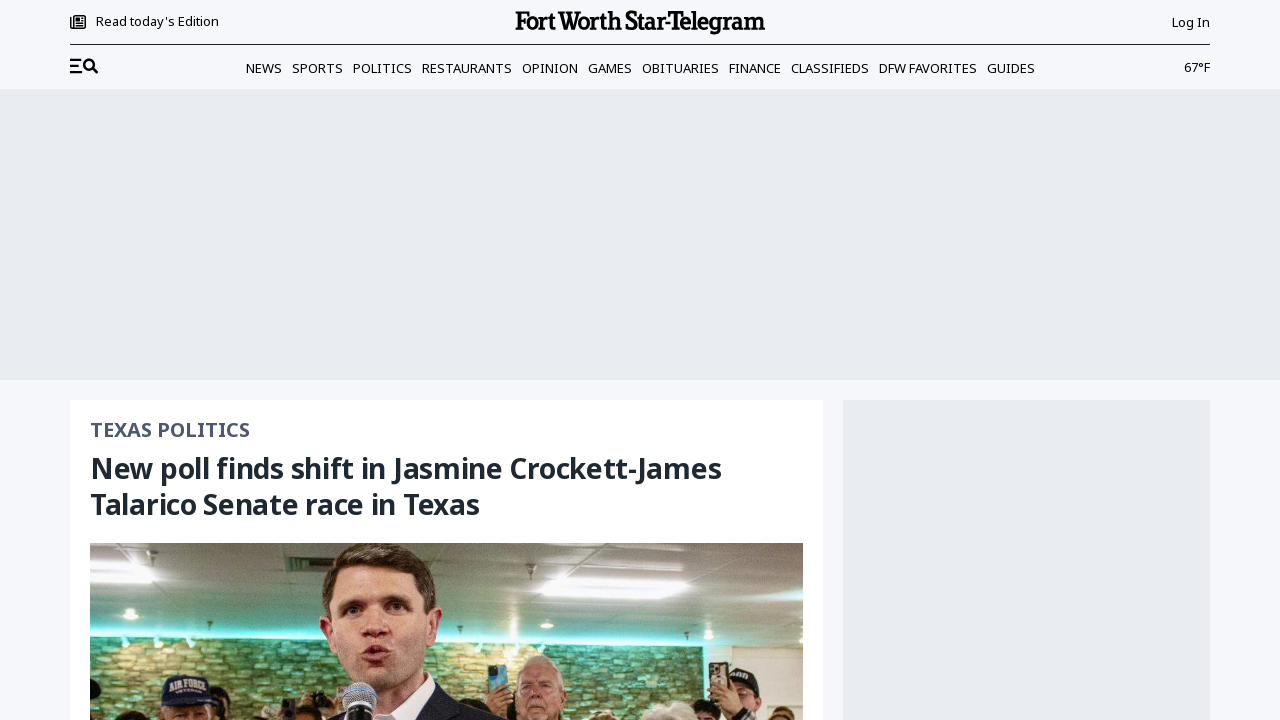

Scrolled down vertically by 3000 pixels
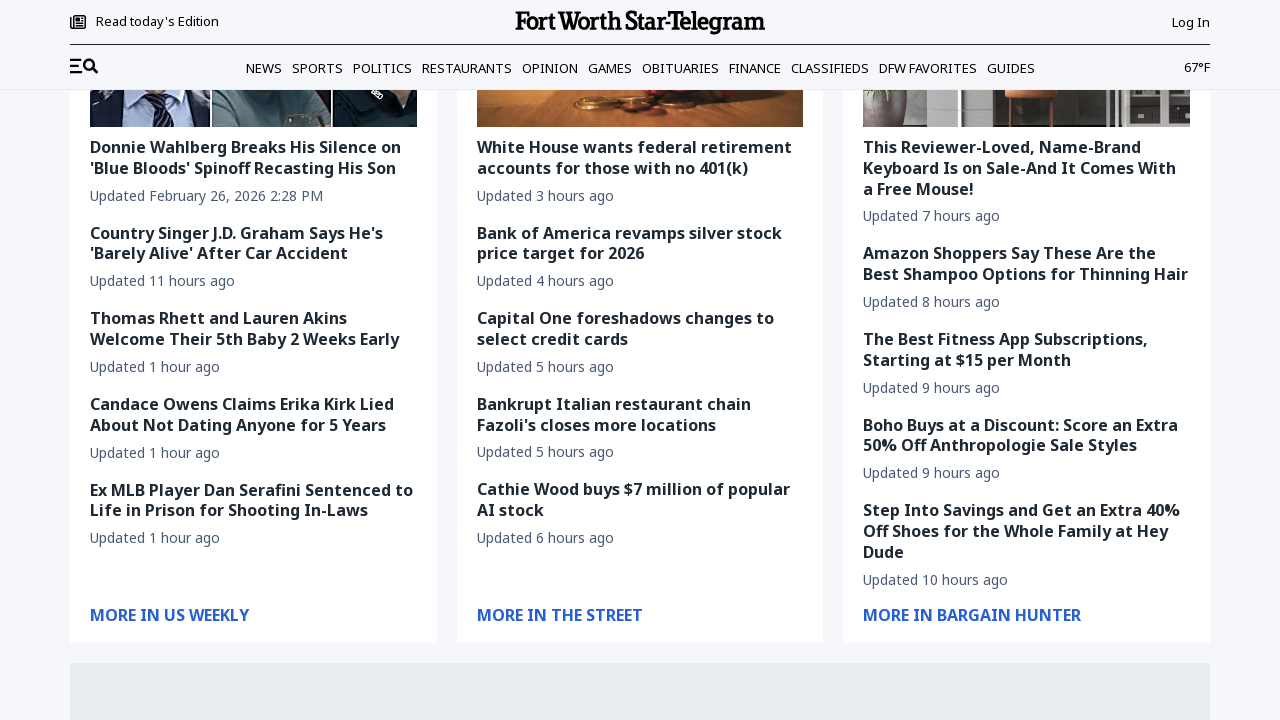

Waited 1000ms for content to load after vertical scroll
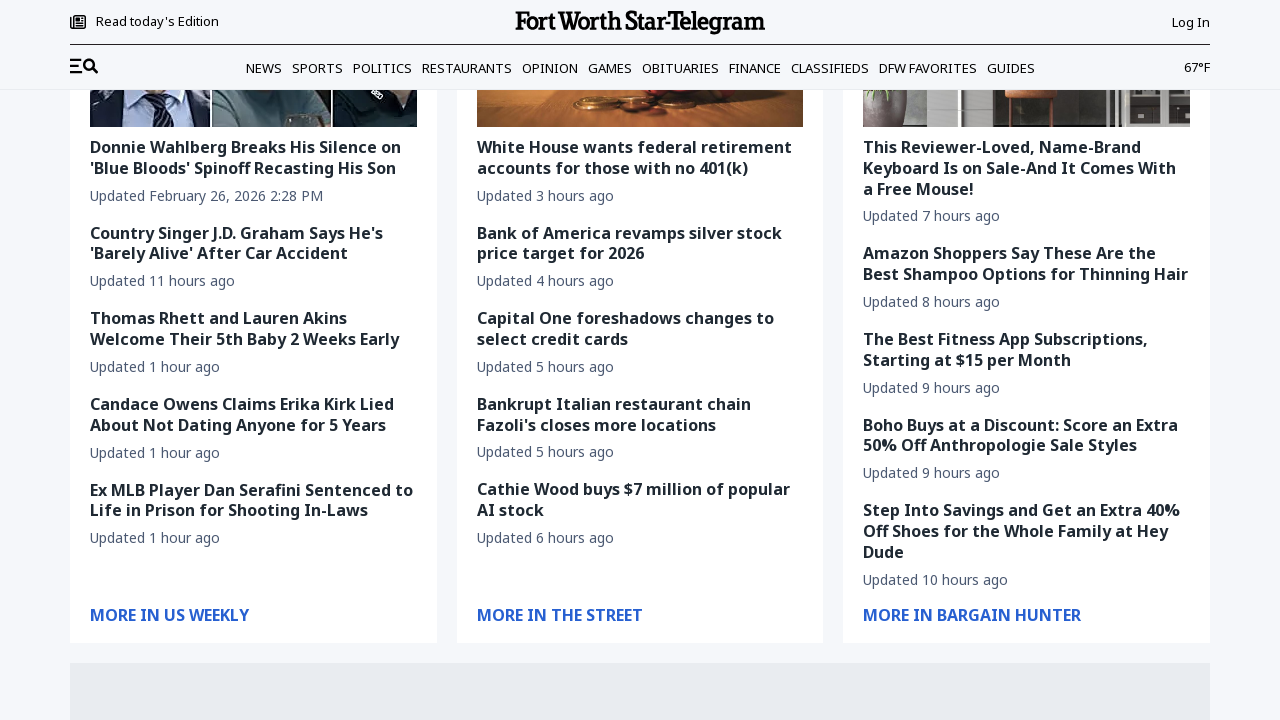

Scrolled up vertically by 100 pixels
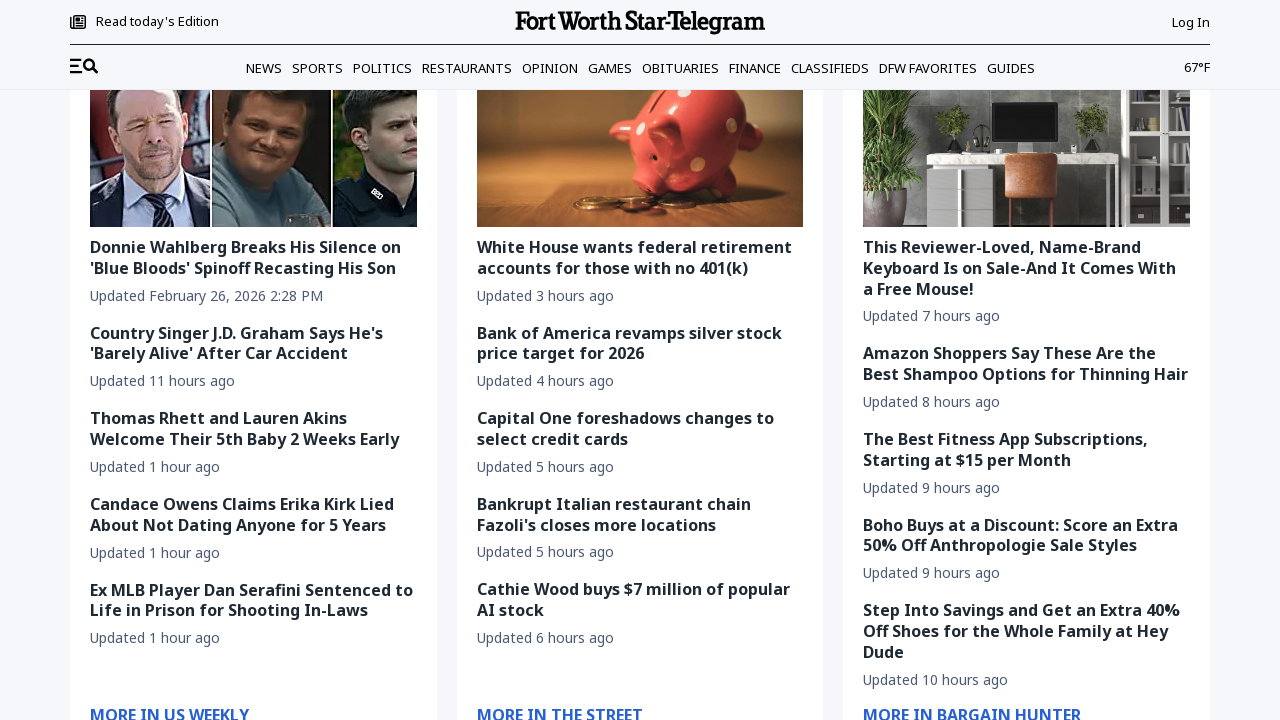

Scrolled right horizontally by 10 pixels
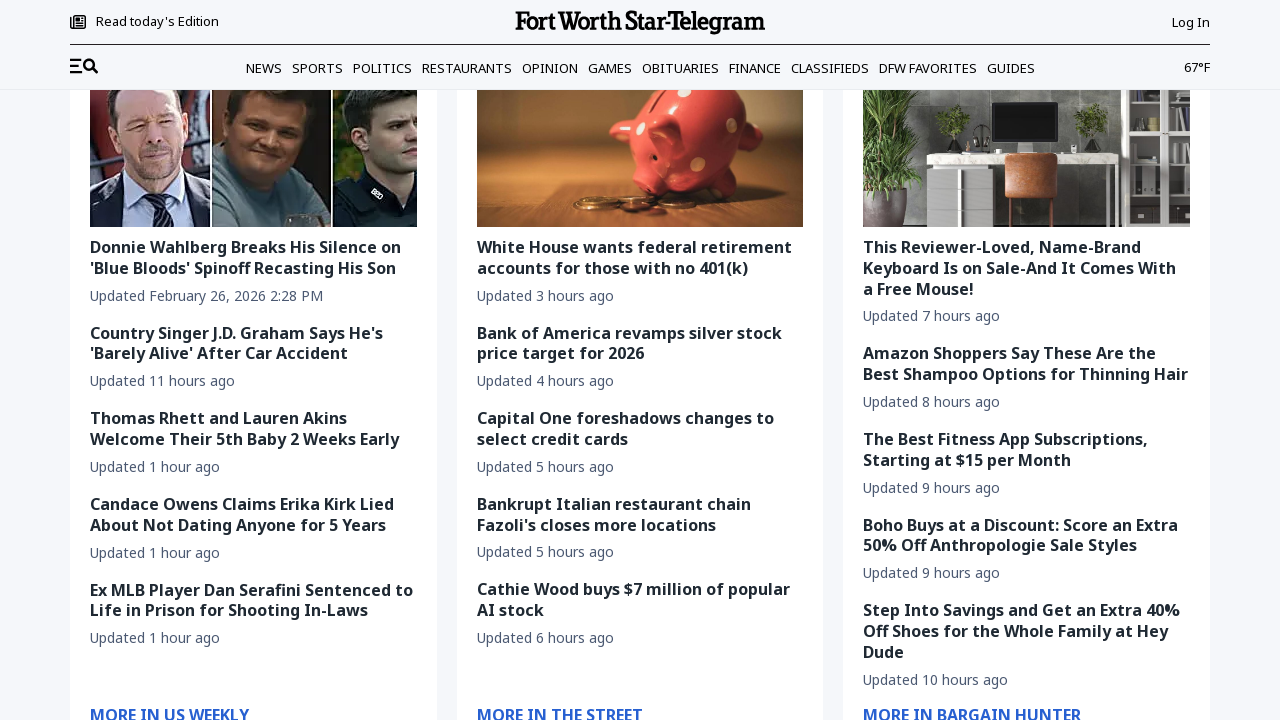

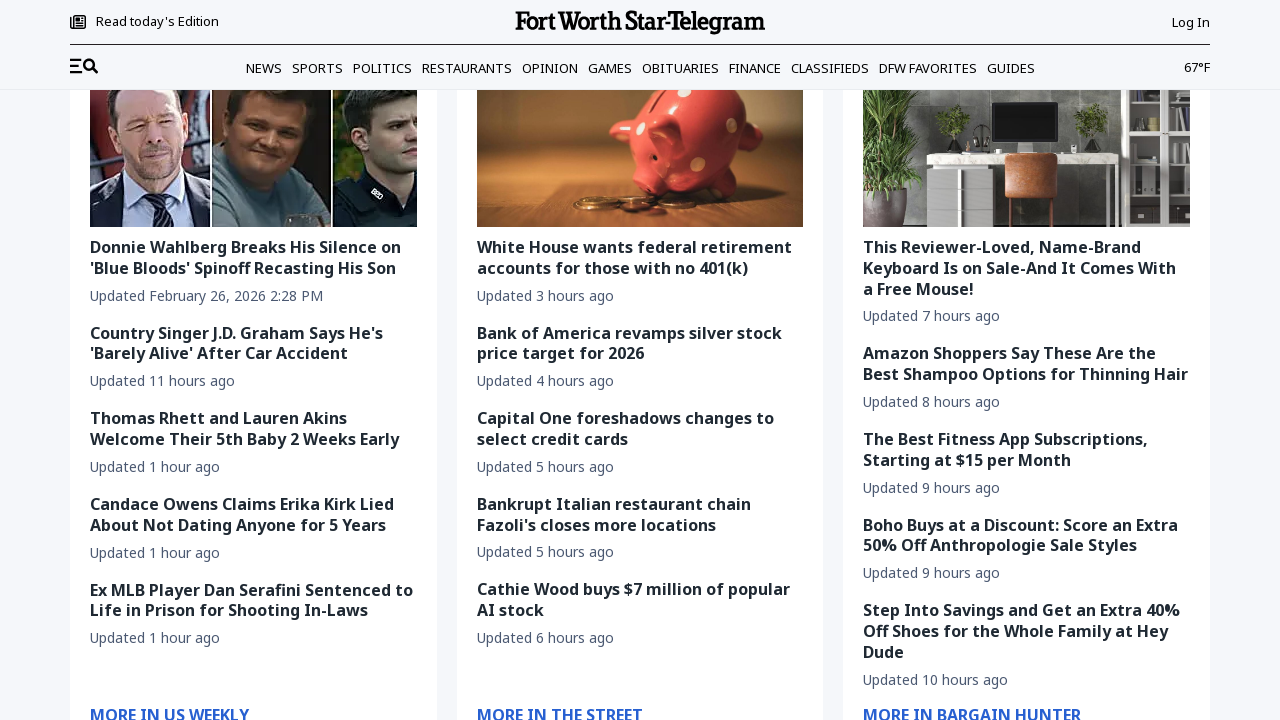